Navigates to the OrangeHRM demo site and verifies the page loads by waiting for the page to be ready.

Starting URL: https://opensource-demo.orangehrmlive.com

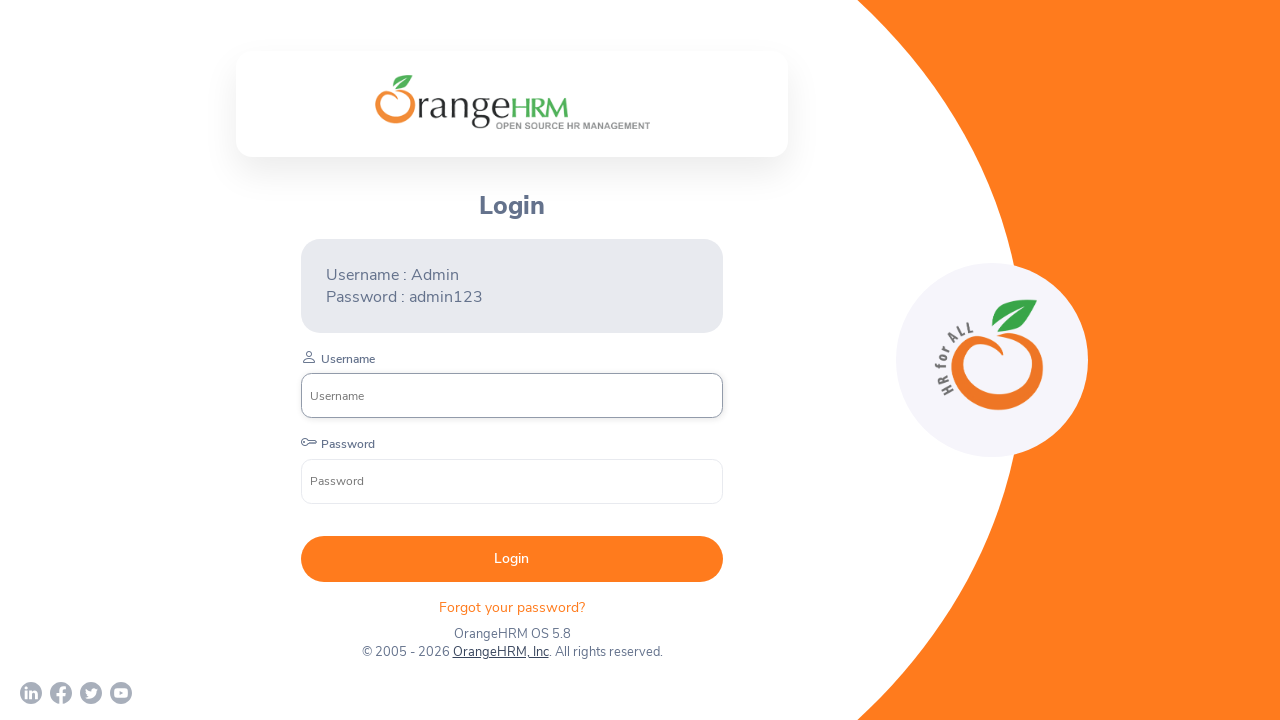

Page DOM content loaded
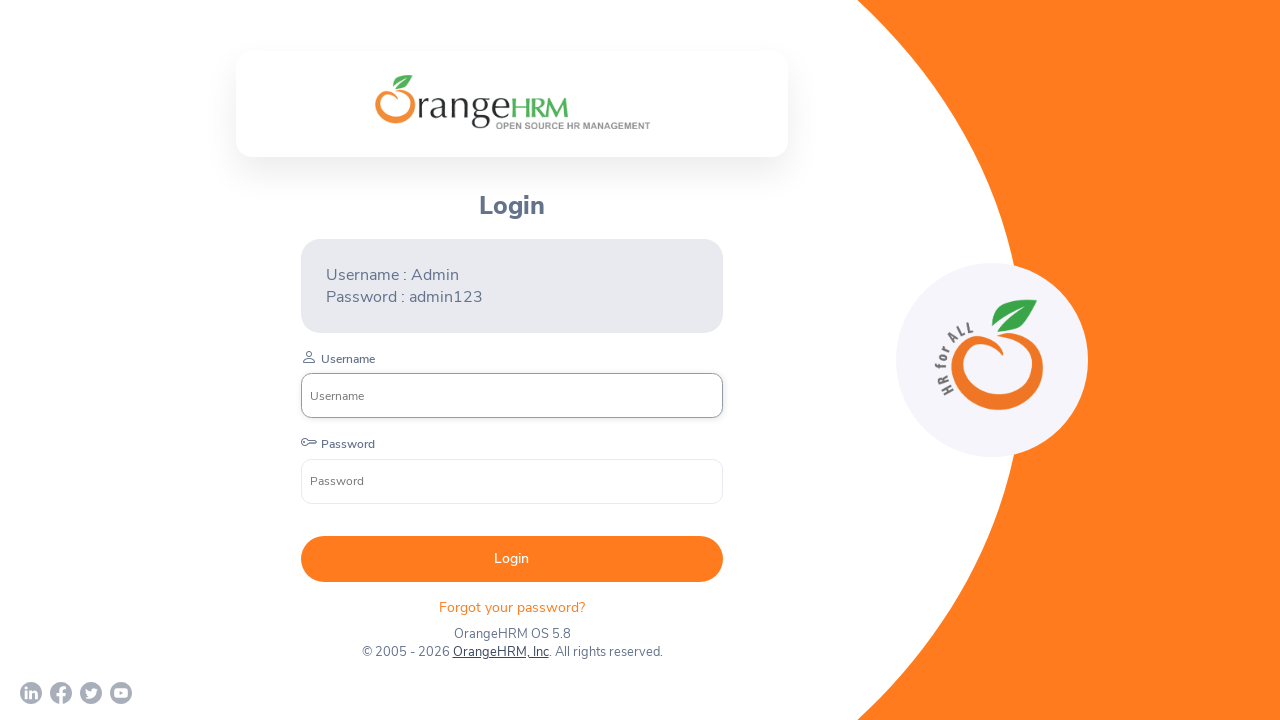

Login form or branding element became visible on OrangeHRM demo site
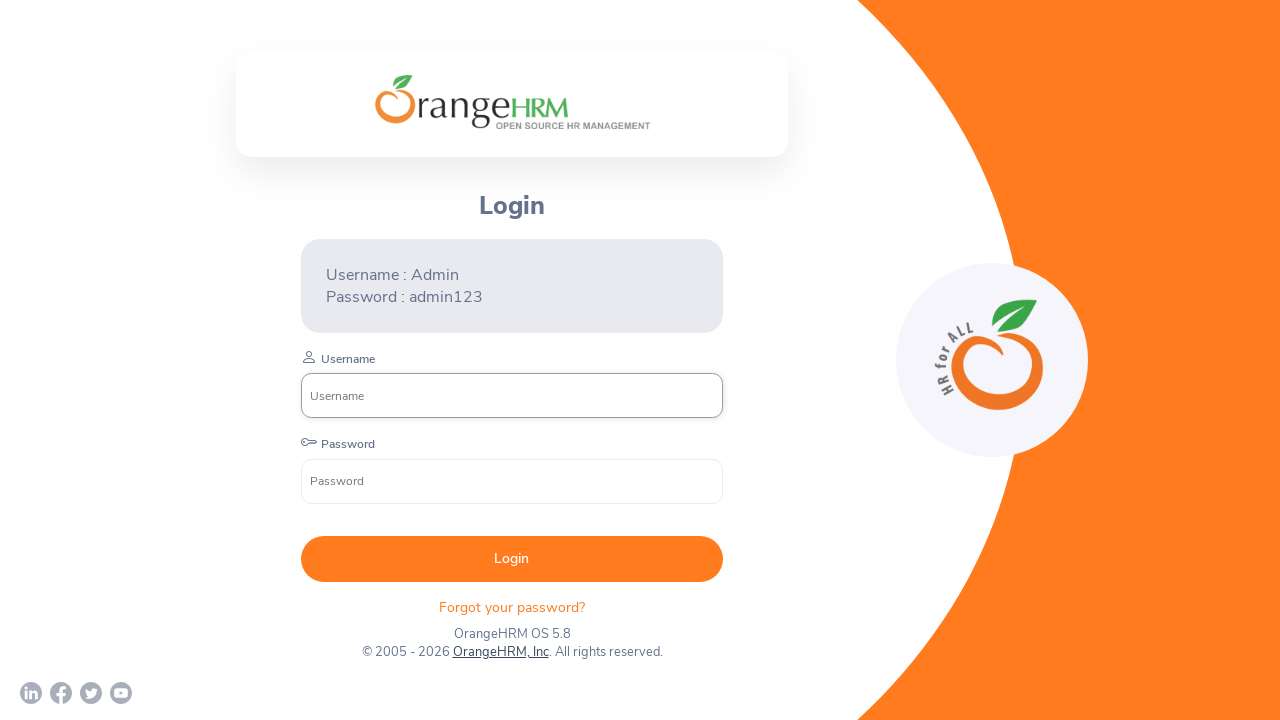

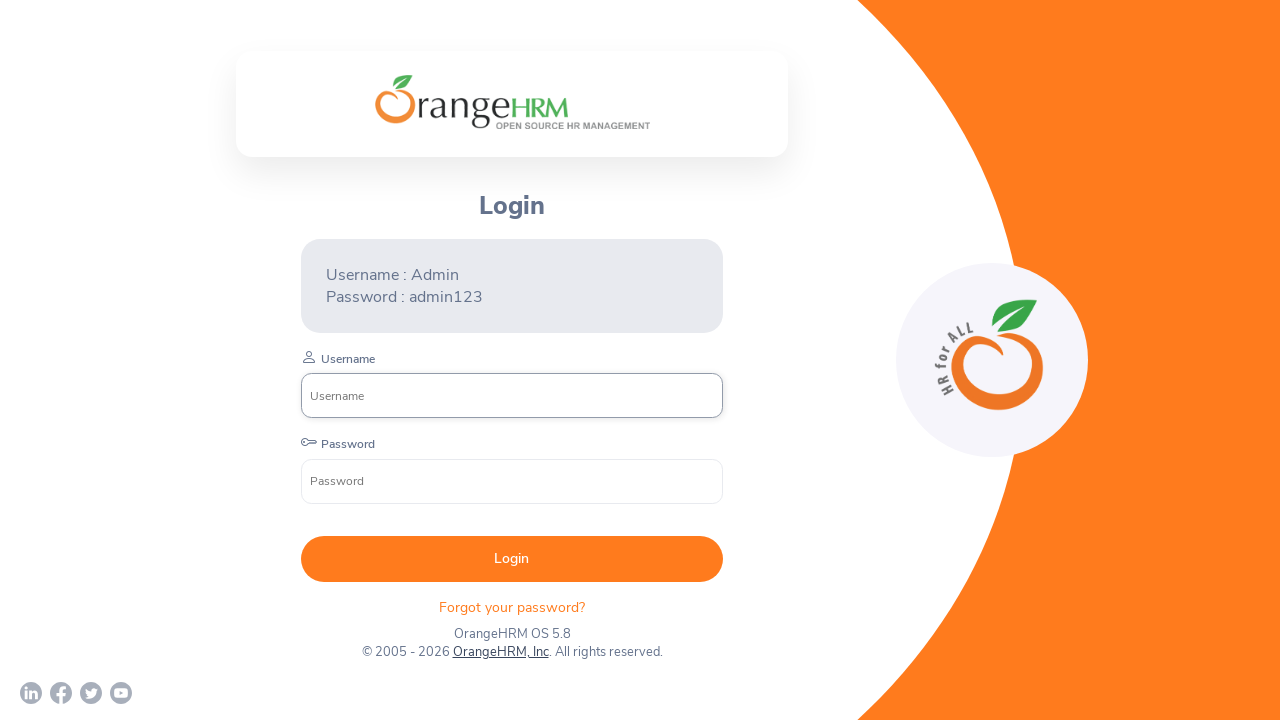